Tests a reservation application by filling in a guest name and clicking the next button to proceed to the next step of the reservation process.

Starting URL: http://example.selenium.jp/reserveApp/

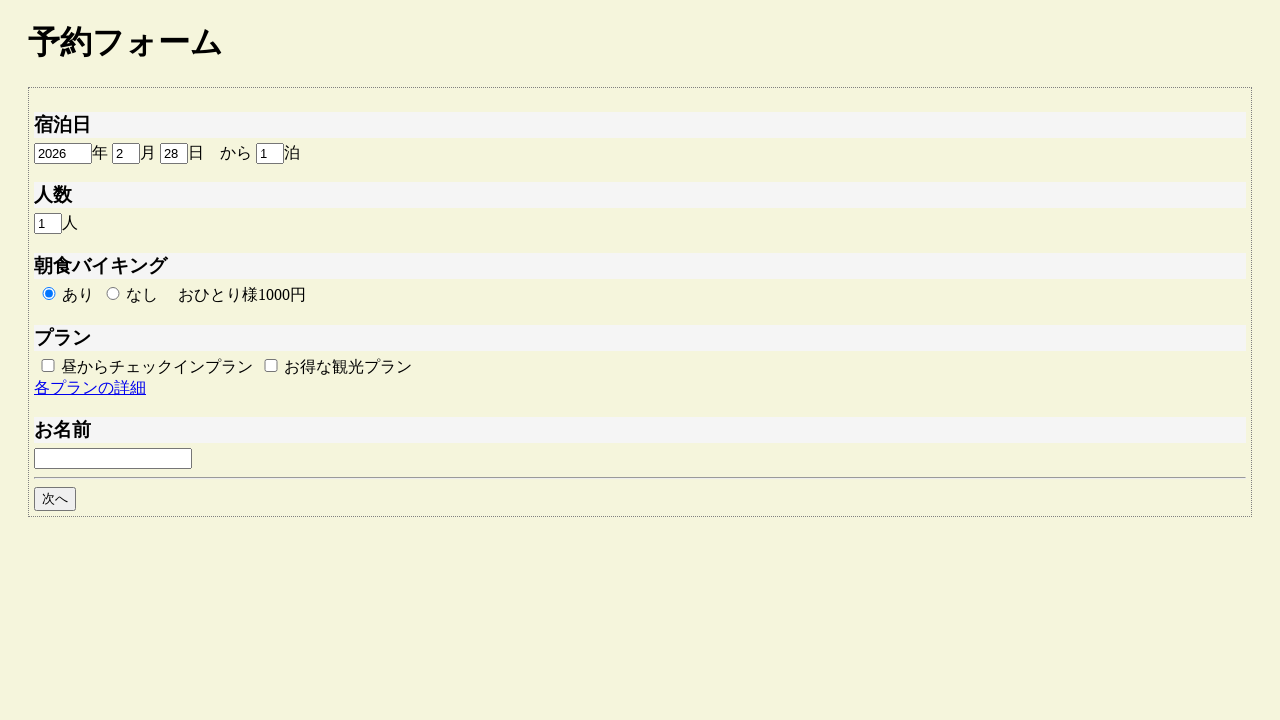

Filled guest name field with 'サンプルユーザ' on #guestname
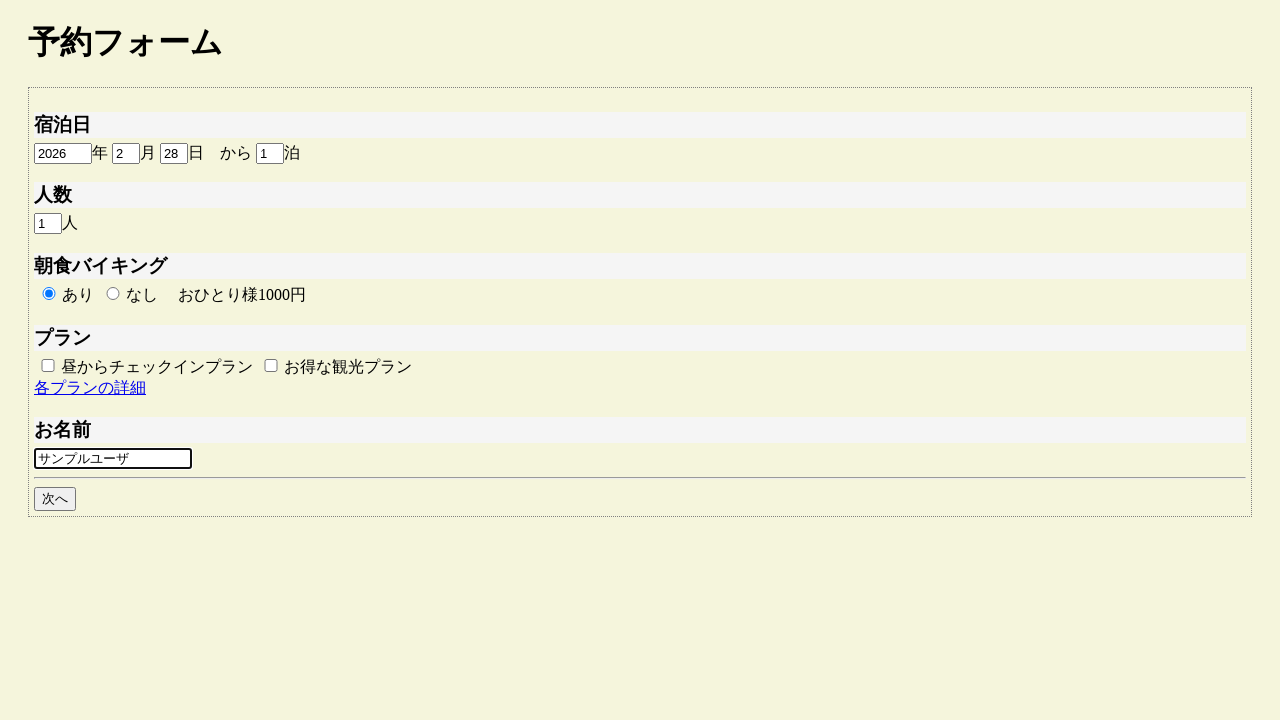

Clicked next button to proceed to next step of reservation at (55, 499) on #goto_next
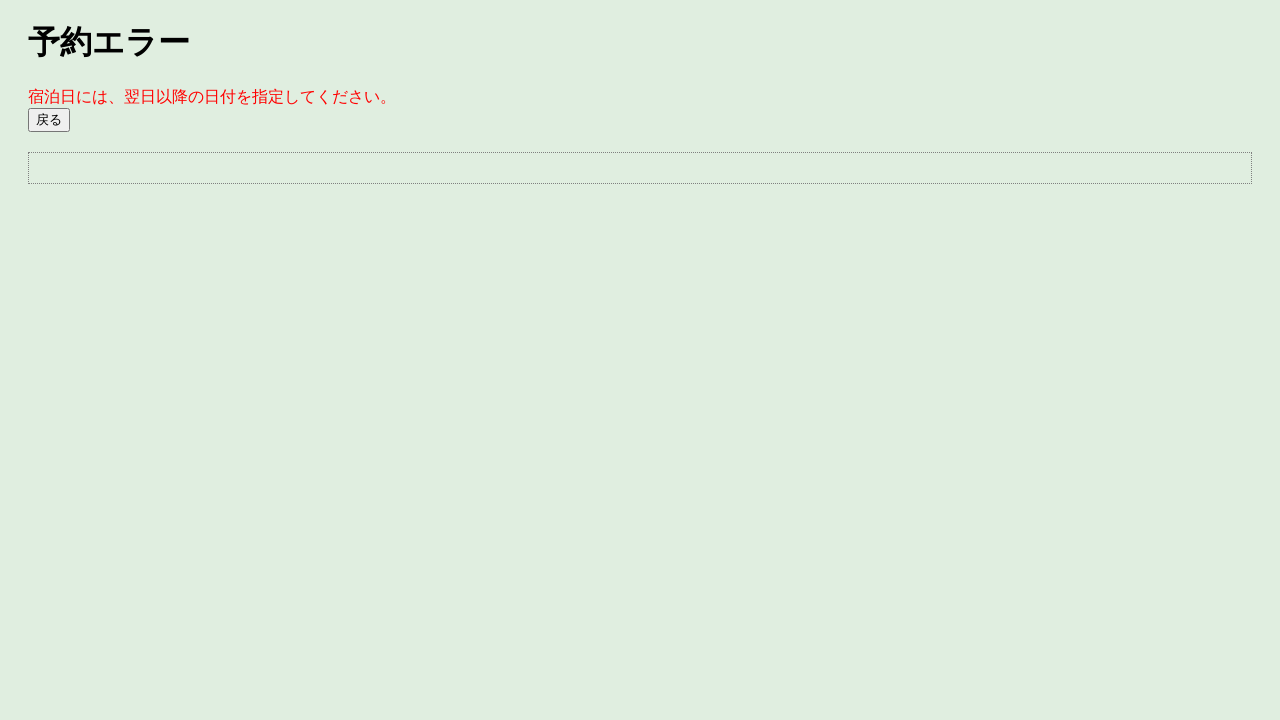

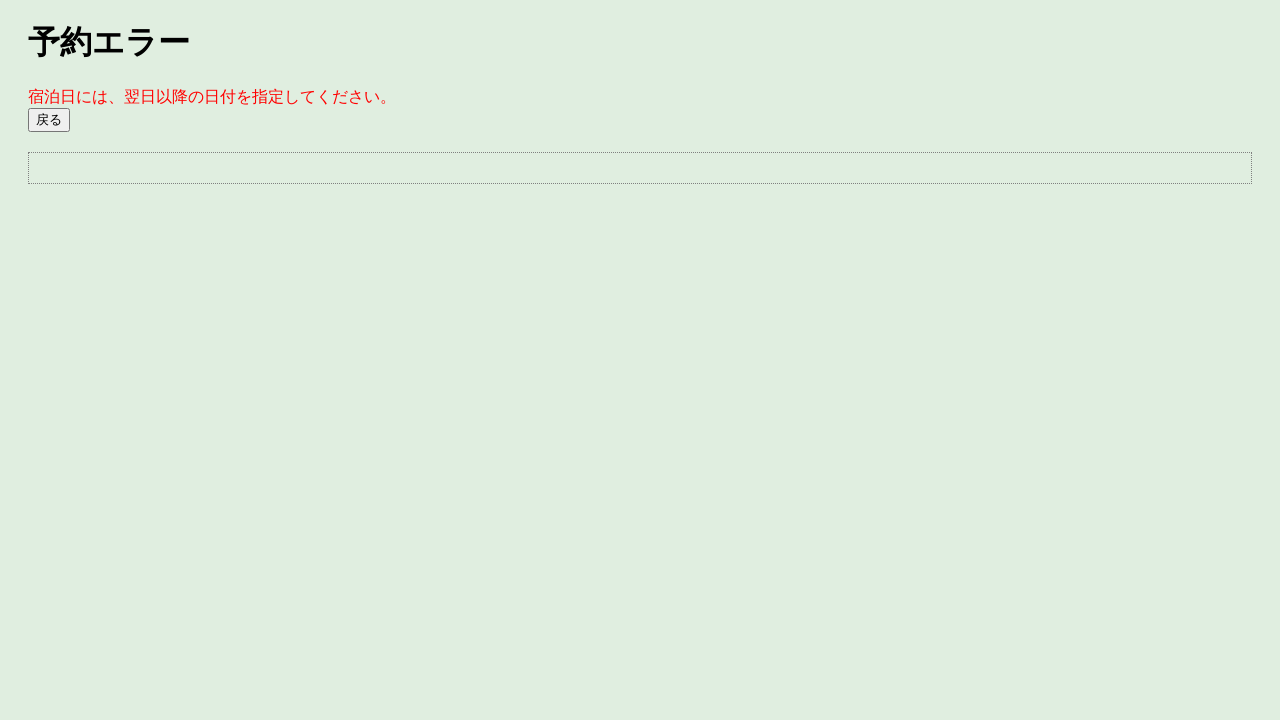